Fills out a form with first name, last name, and email, then submits it by pressing Enter

Starting URL: http://secure-retreat-92358.herokuapp.com/

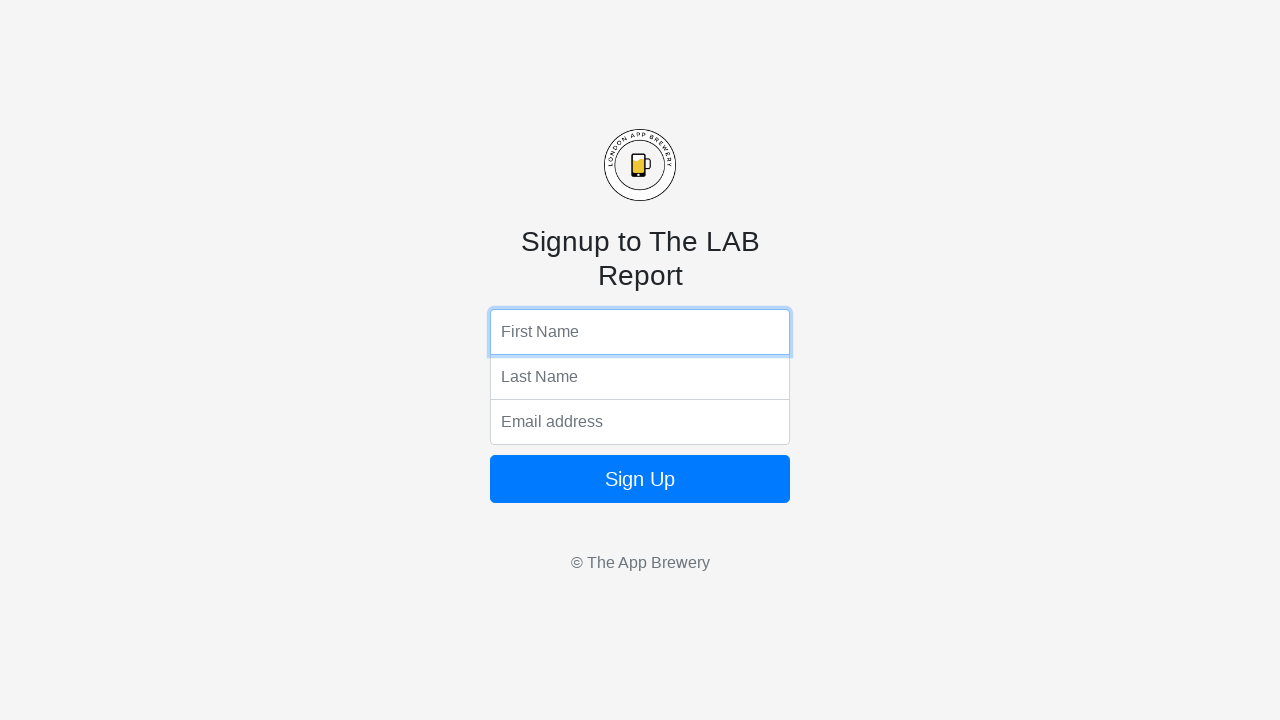

Filled first name field with 'Tommy' on input[name='fName']
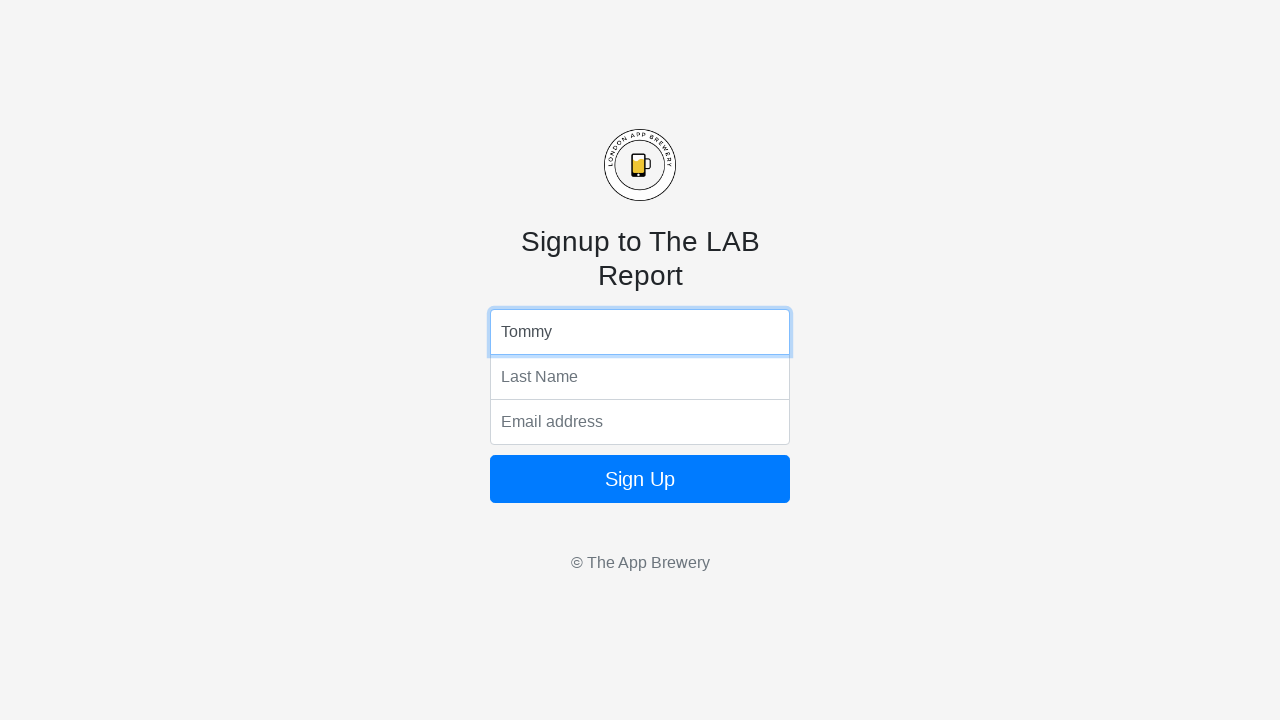

Filled last name field with 'Kelly' on input[name='lName']
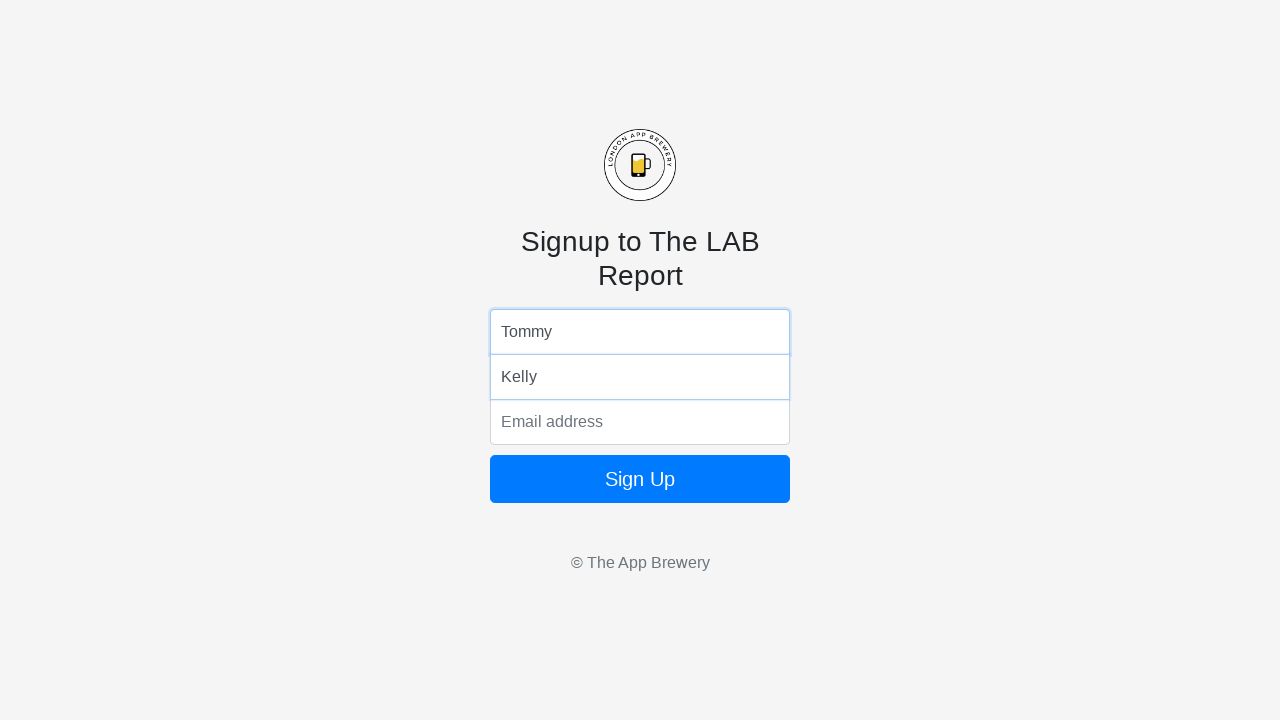

Filled email field with 'tommy_kelly@icloud.com' on input[name='email']
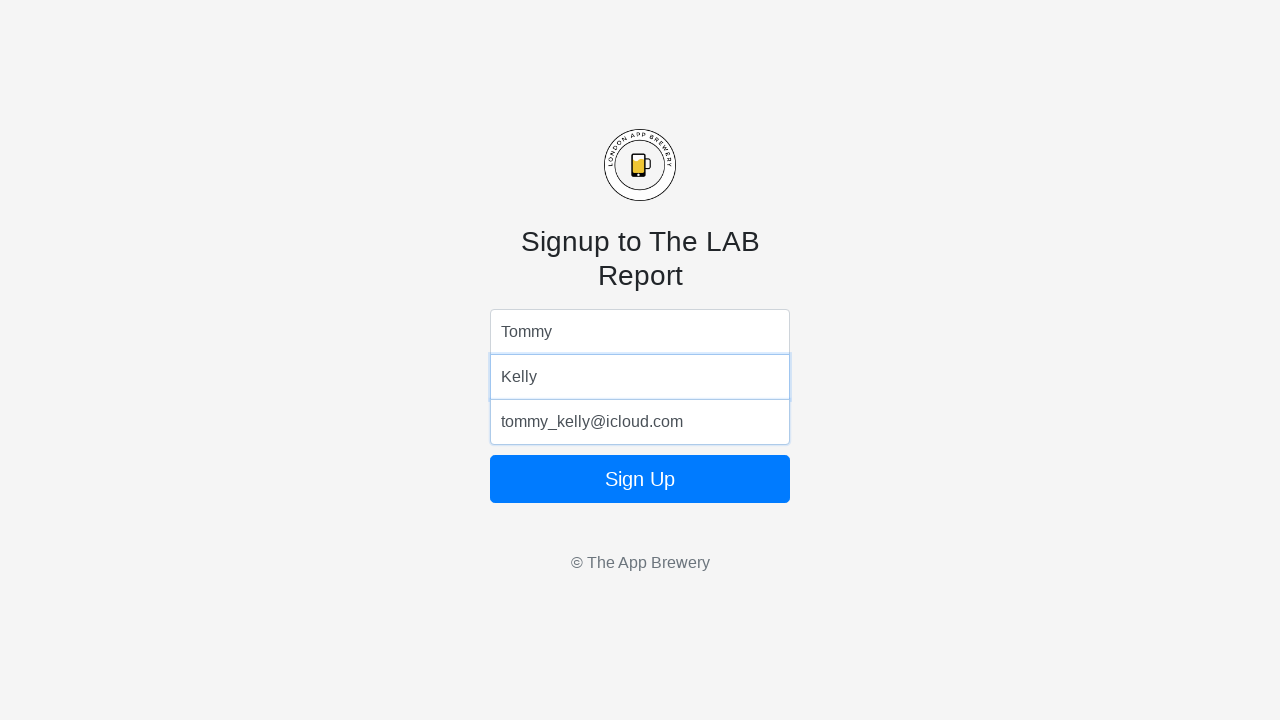

Pressed Enter to submit the form on input[name='email']
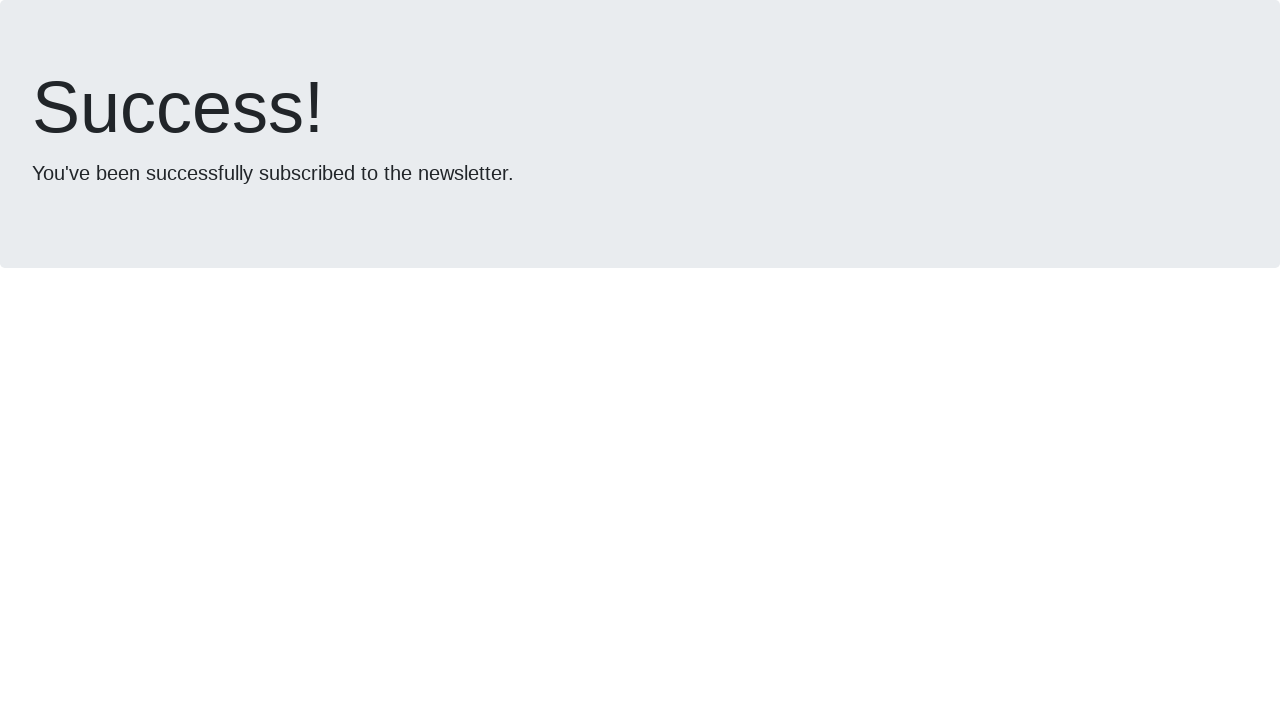

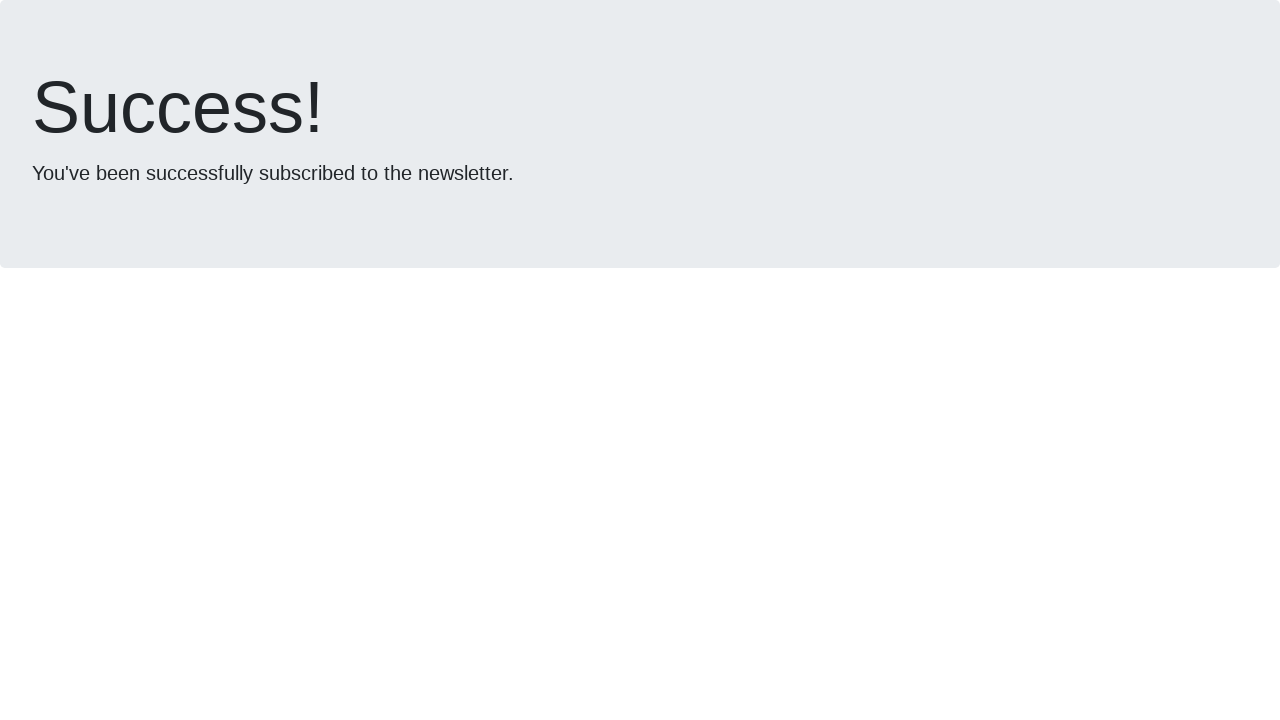